Tests the revert draggable functionality with an element that reverts to its original position after being dropped.

Starting URL: https://demoqa.com/droppable

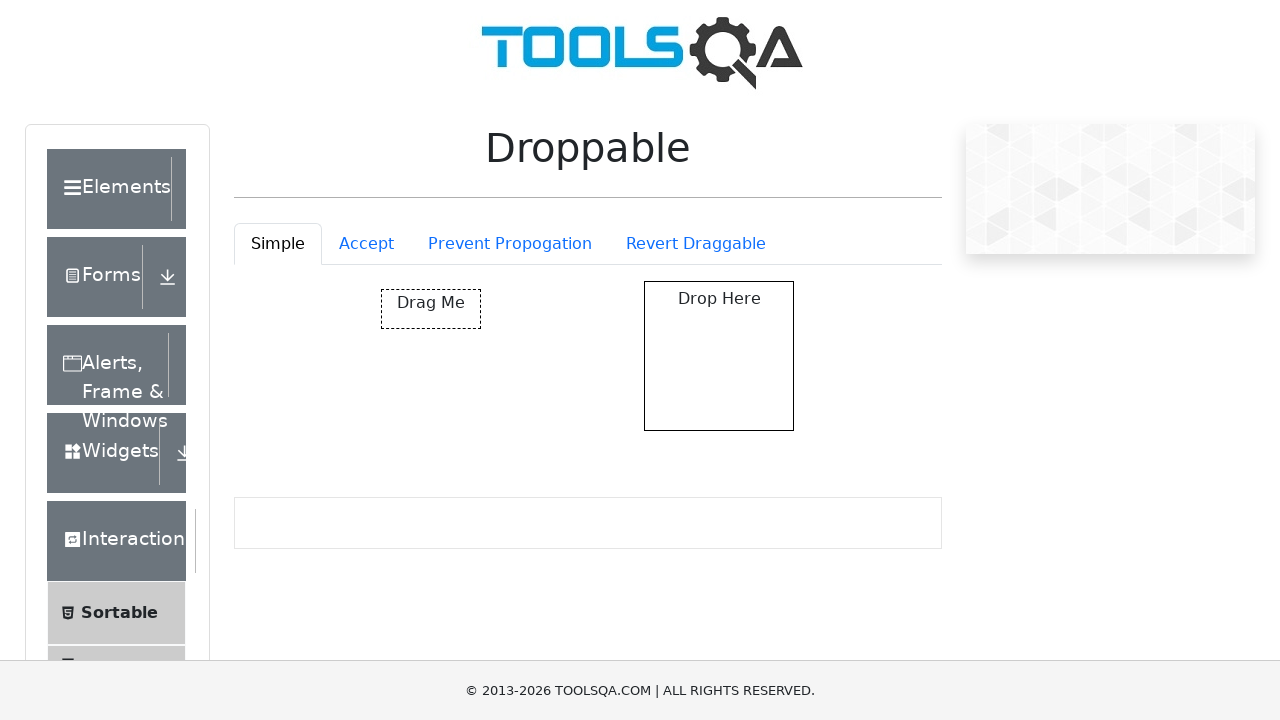

Clicked Revert Draggable tab at (696, 244) on #droppableExample-tab-revertable
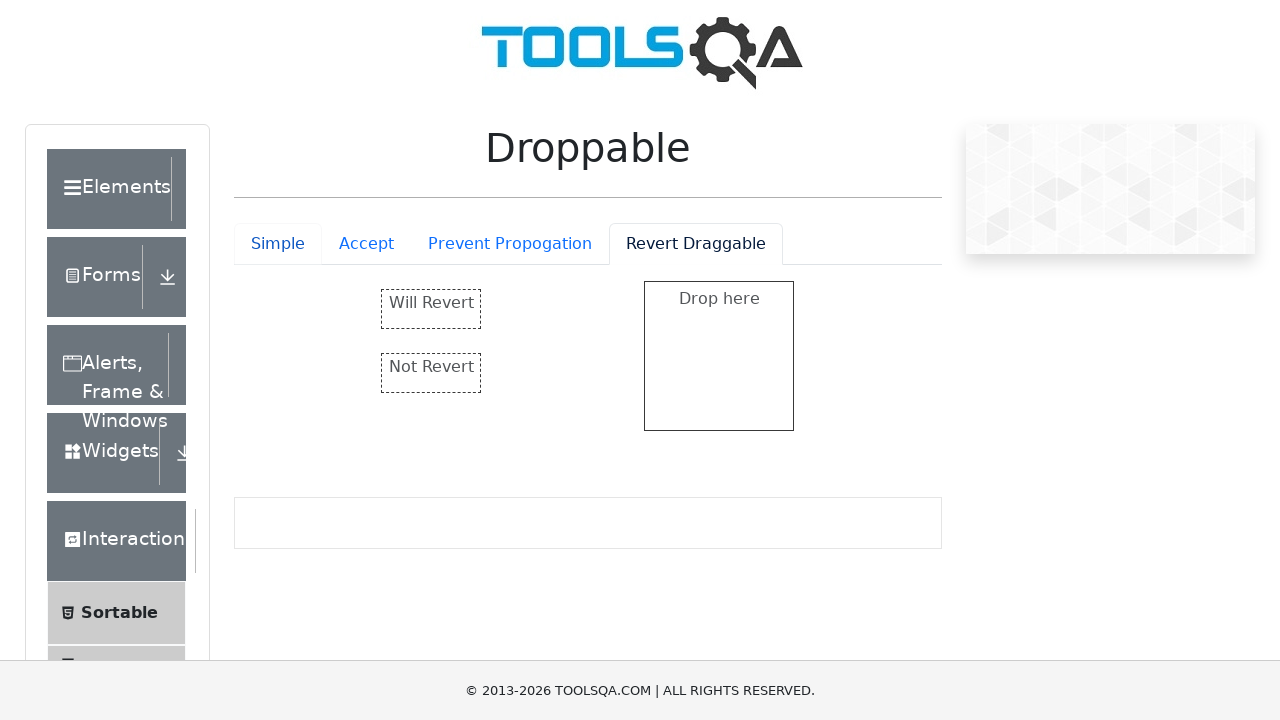

Revert draggable container loaded
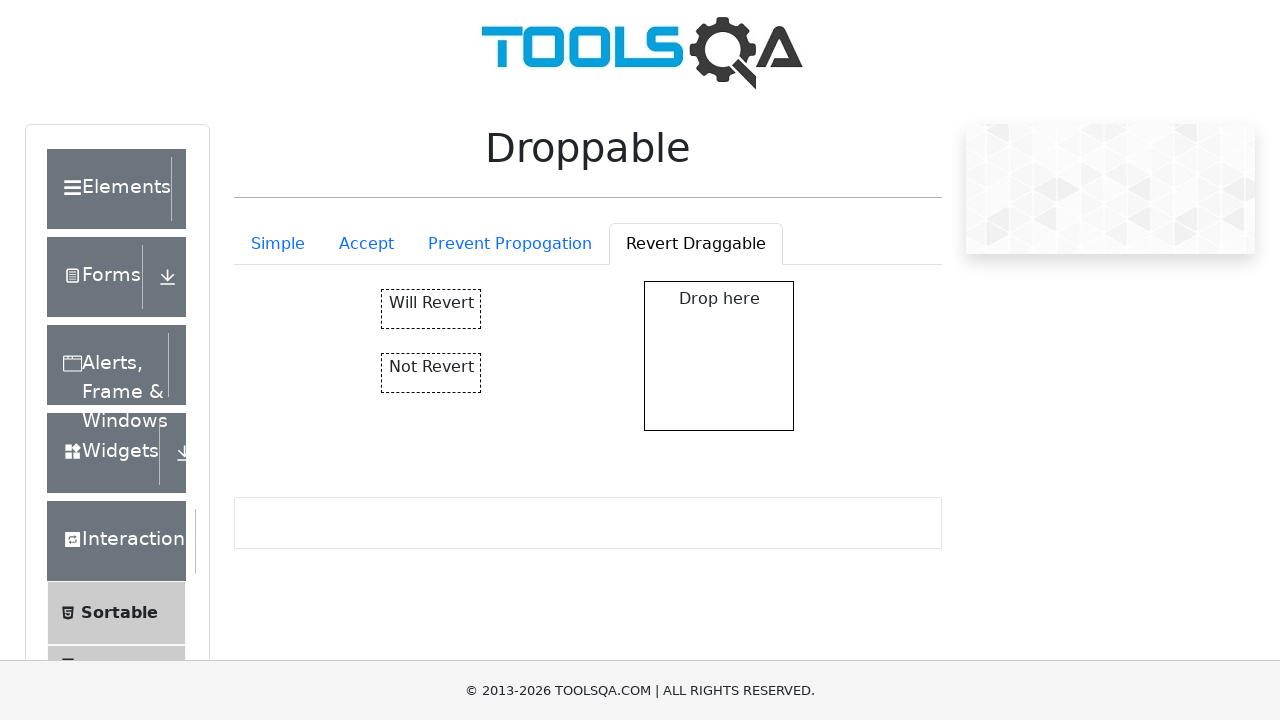

Dragged 'Will Revert' element to drop zone at (719, 356)
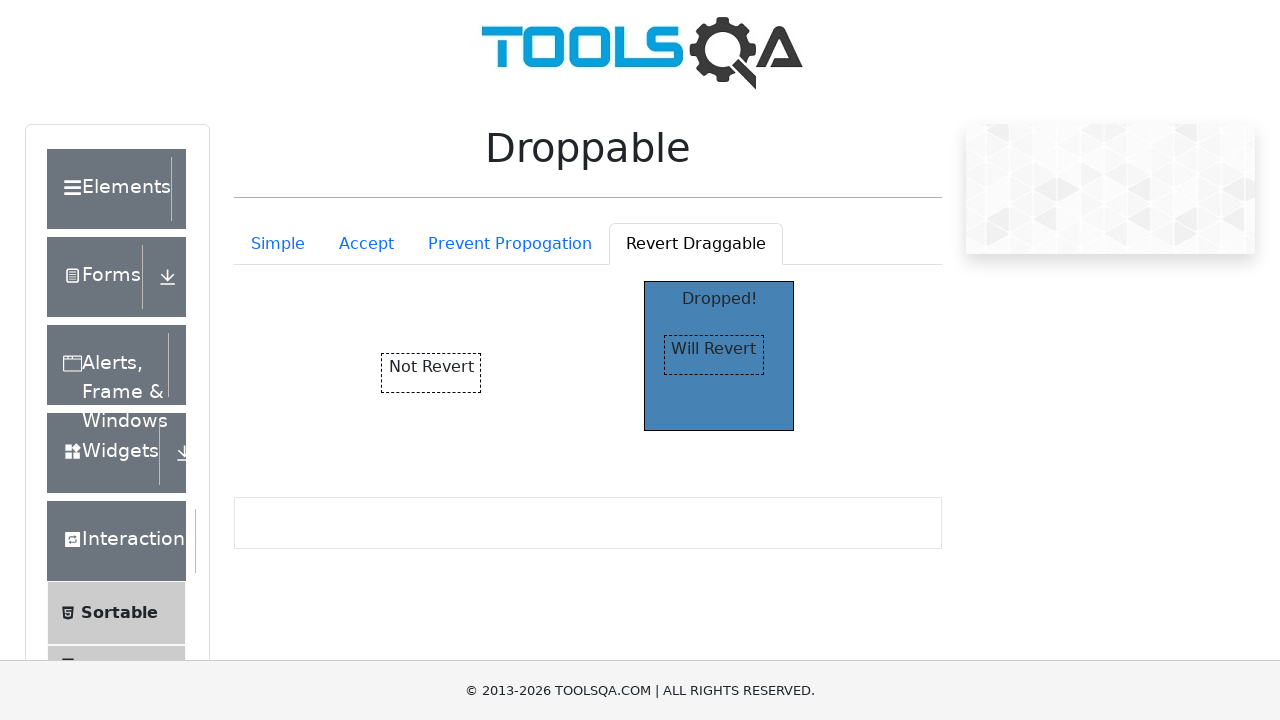

Verified drop was successful - 'Dropped!' text appeared
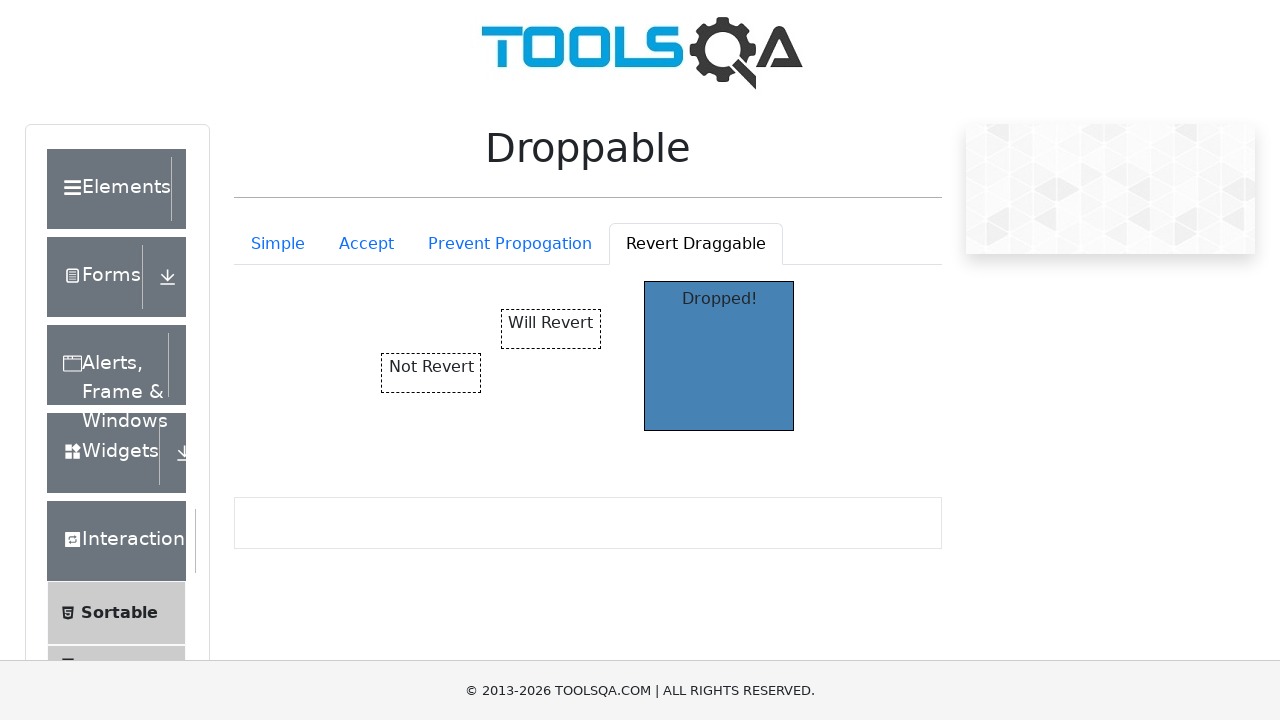

Waited 1 second for element to revert to original position
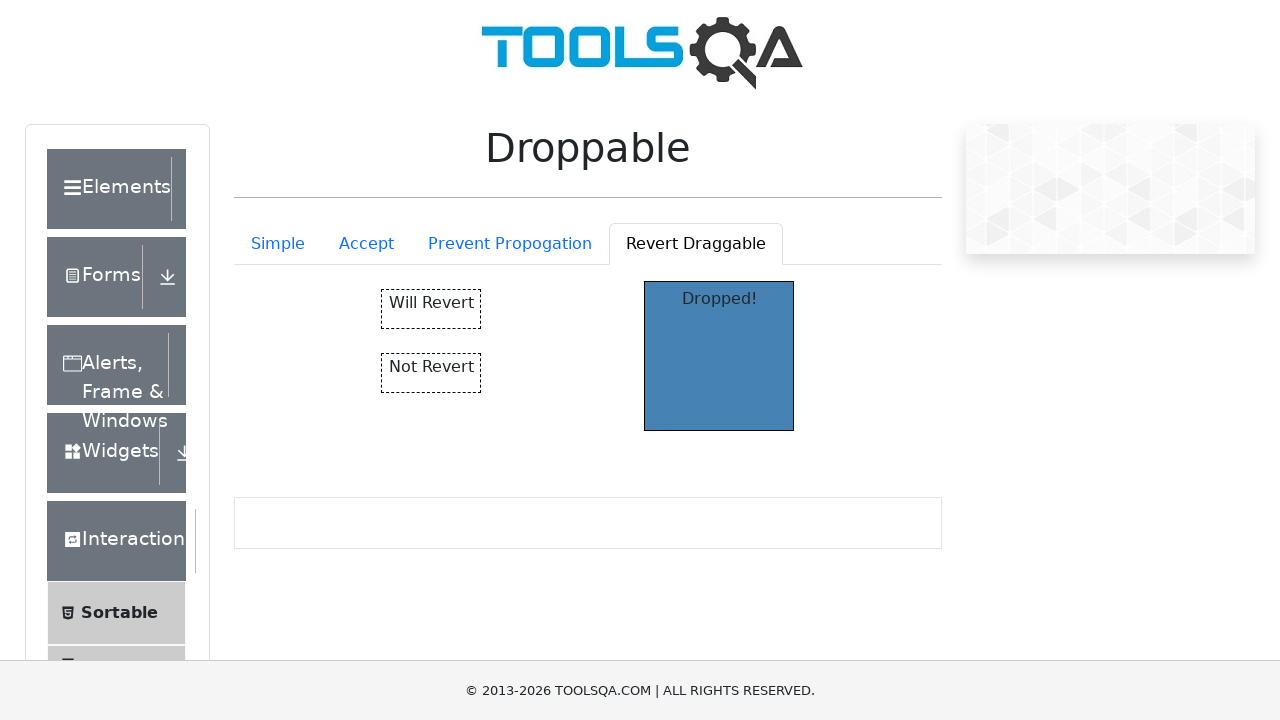

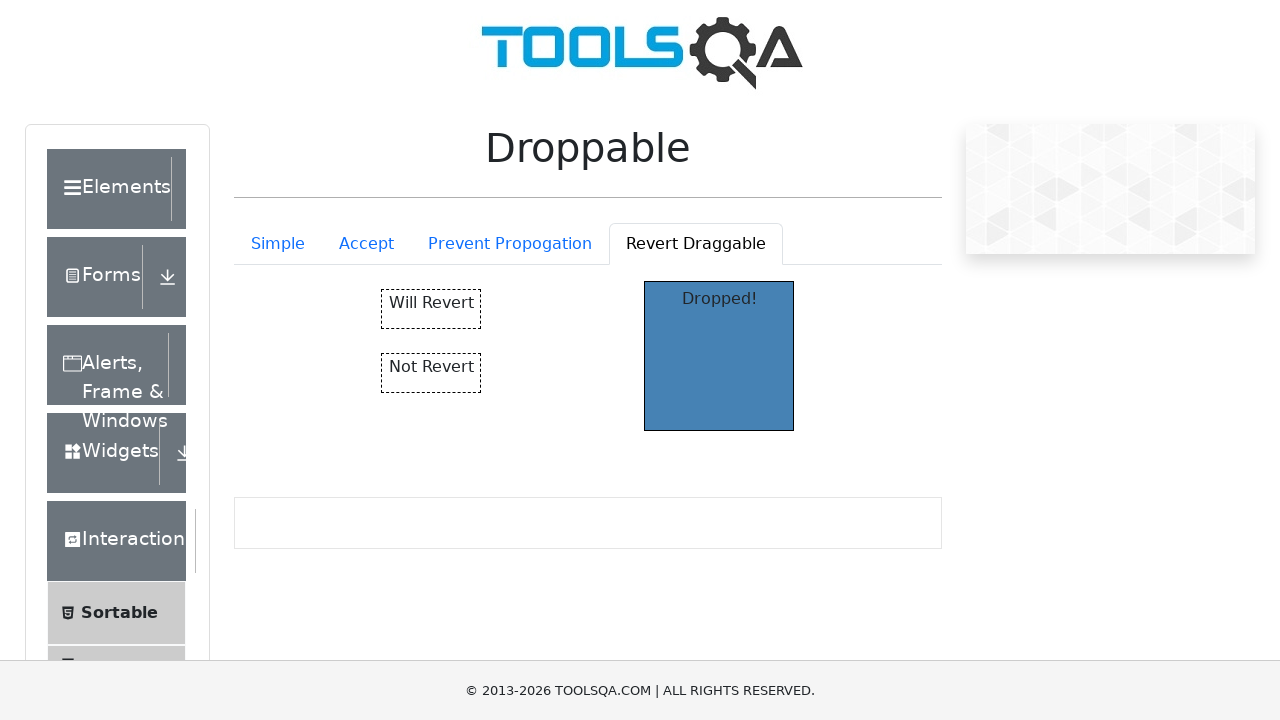